Tests that payment system logos are present on the MTS Belarus website payment section

Starting URL: https://www.mts.by

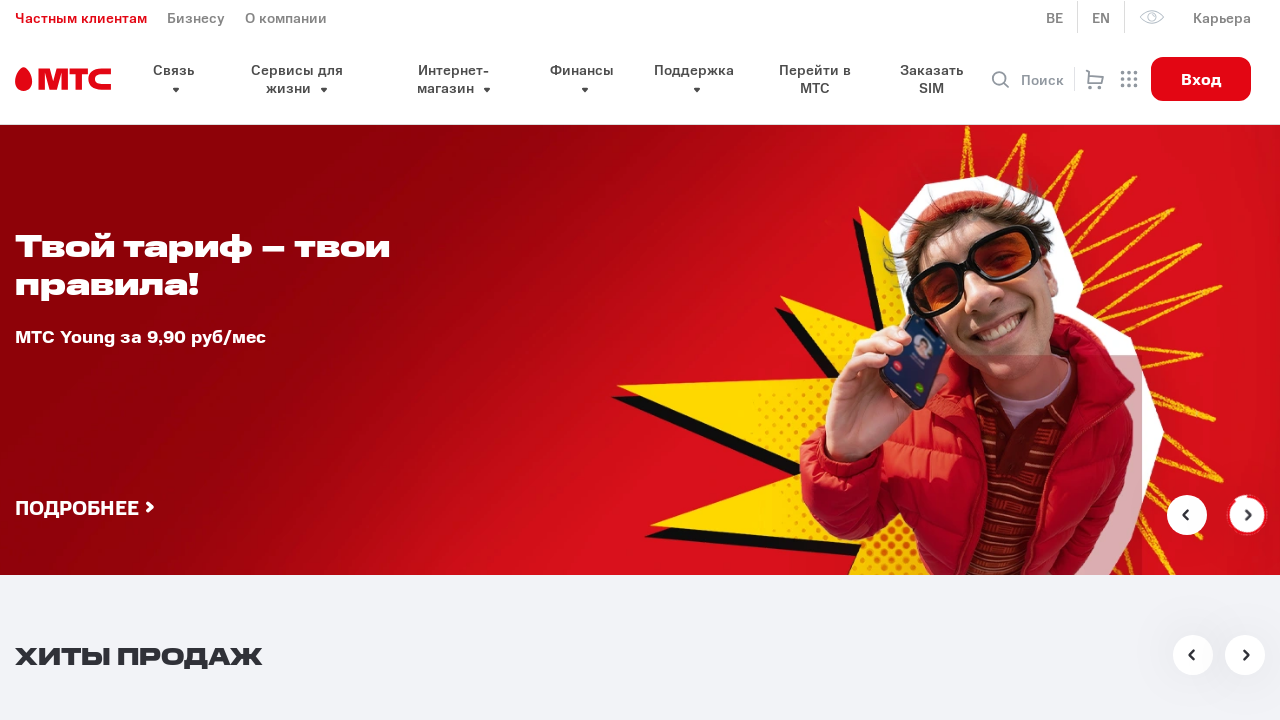

Located payment system logos container
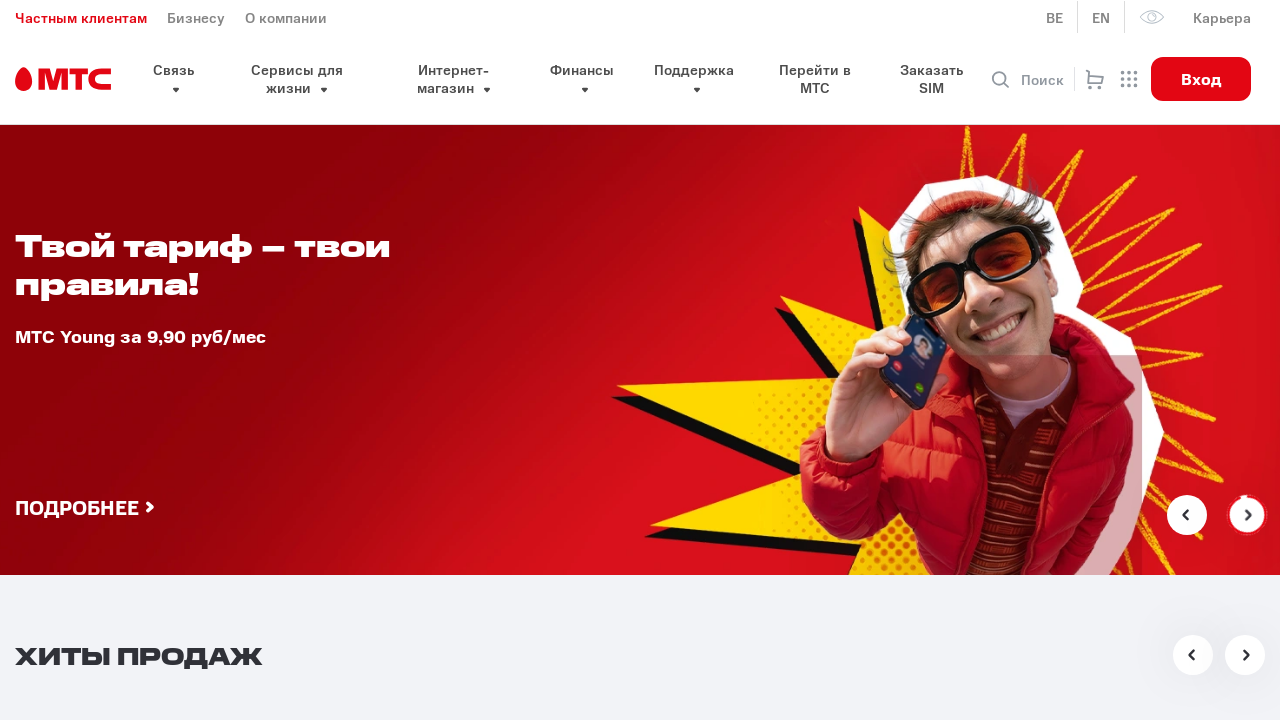

Waited for first payment logo to be visible
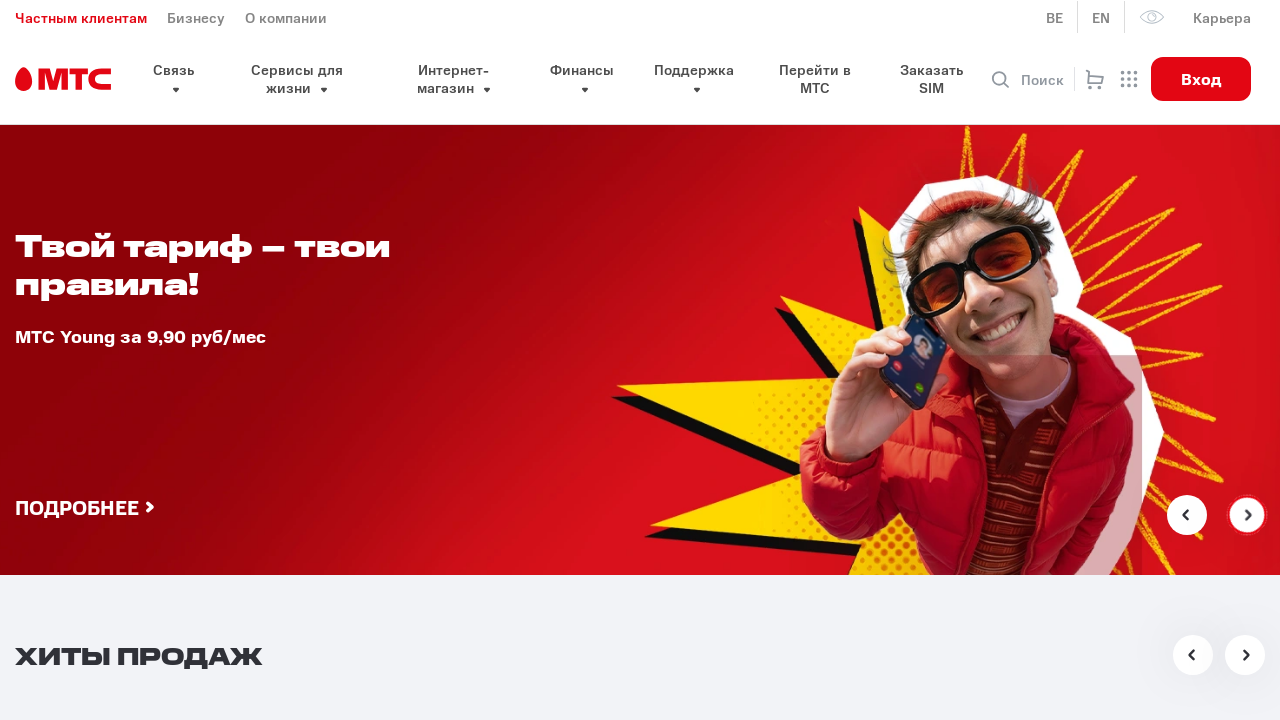

Counted payment logos: 5 logos found
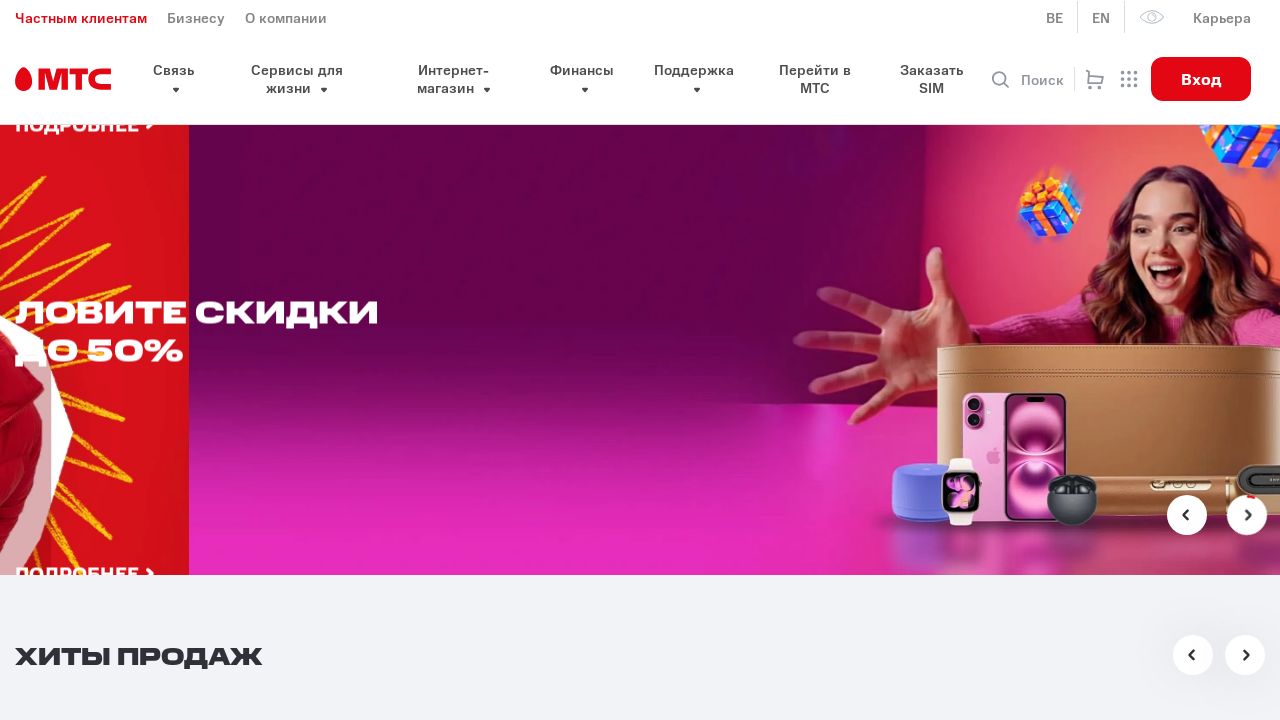

Assertion passed: payment system logos are present
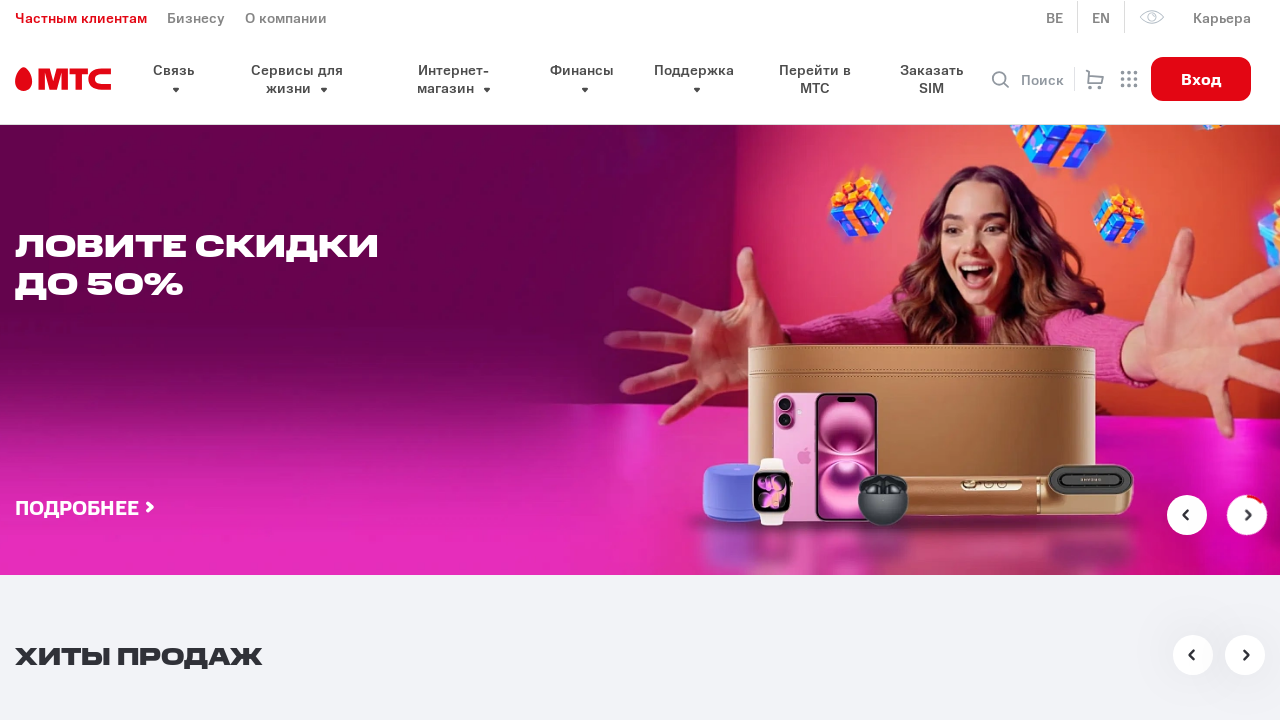

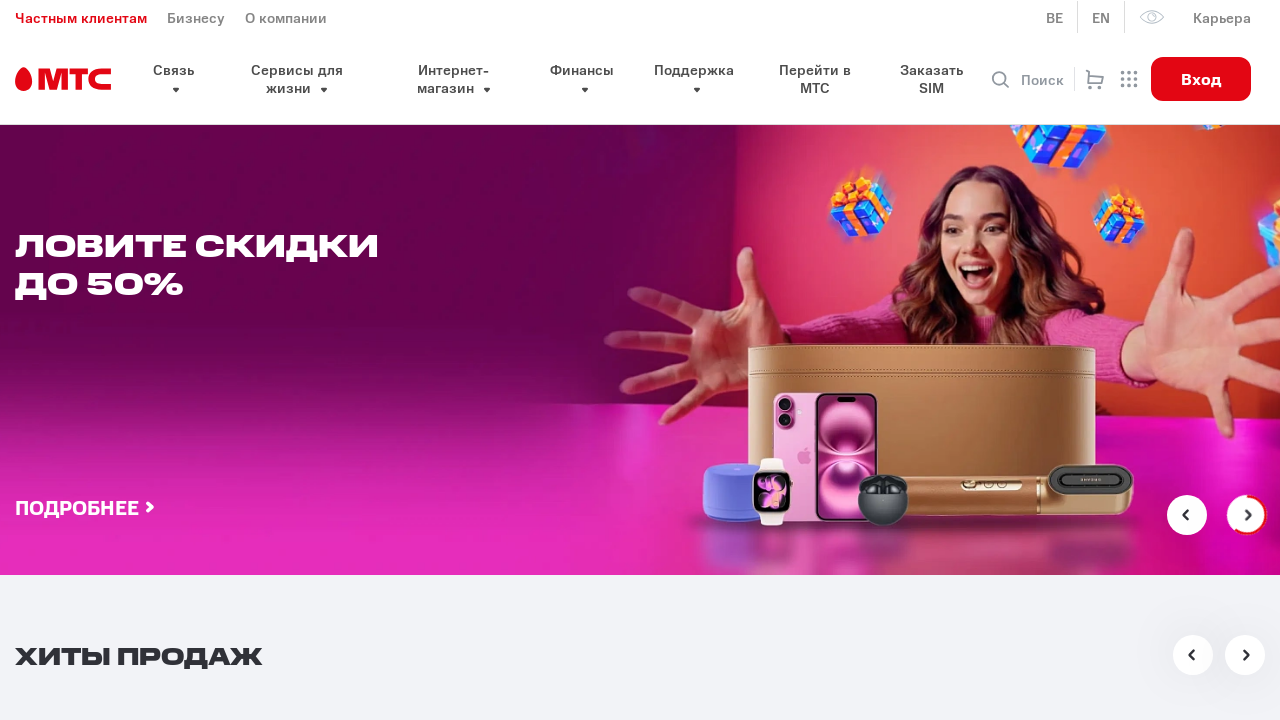